Navigates to a SegmentFault Q&A page and verifies the page loads successfully by maximizing the window and waiting for content.

Starting URL: https://segmentfault.com/q/1010000015720074

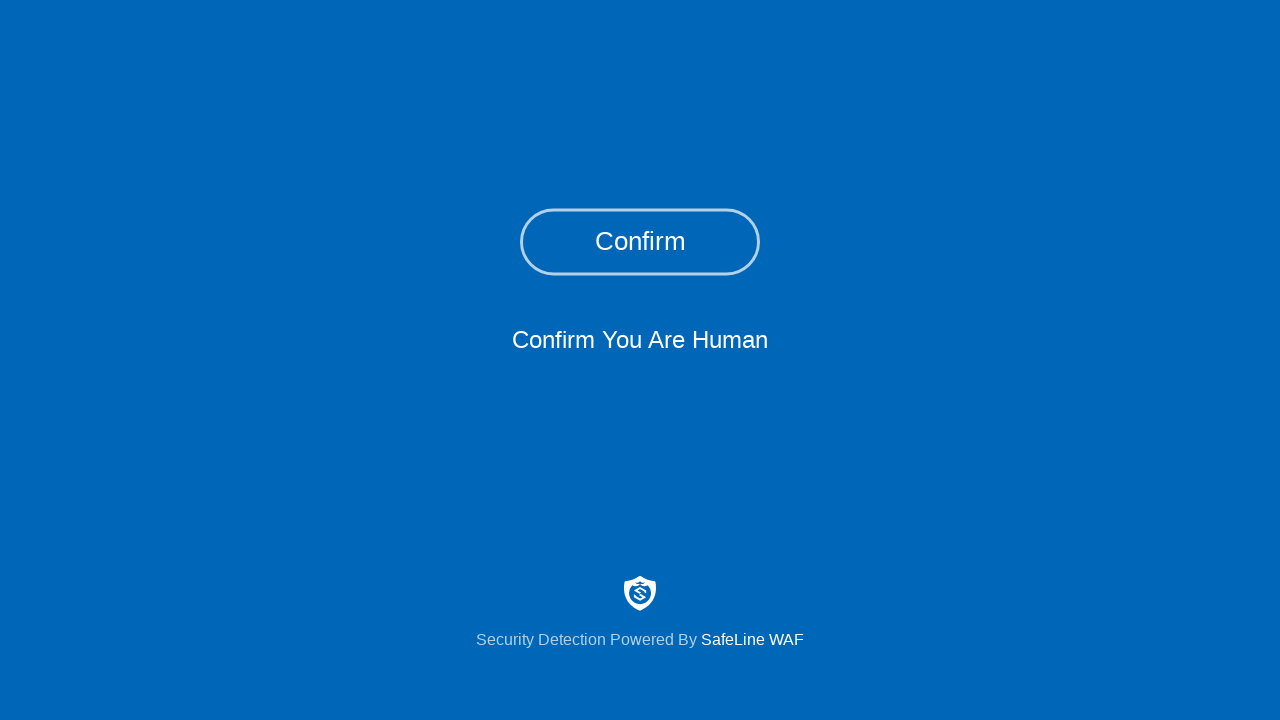

Set viewport size to 1920x1080 to maximize window
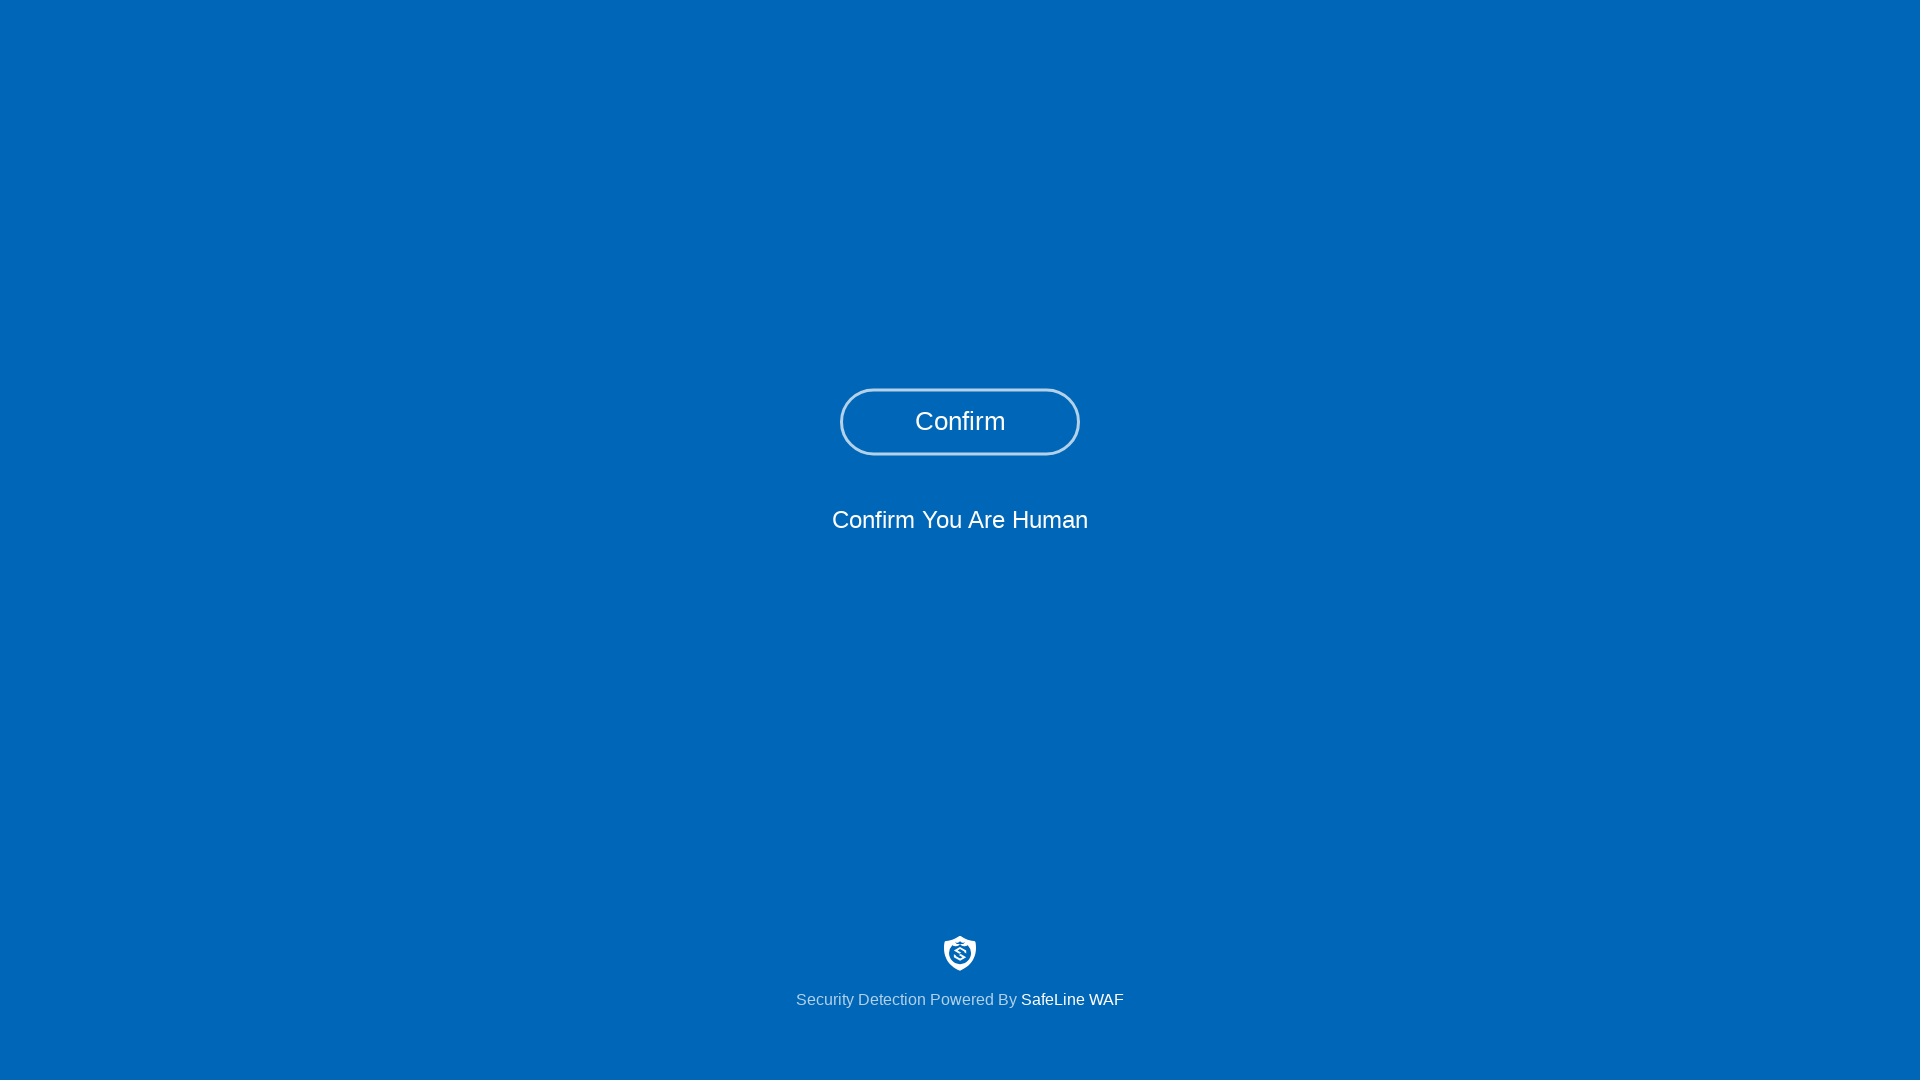

Waited for page content to load (networkidle state reached)
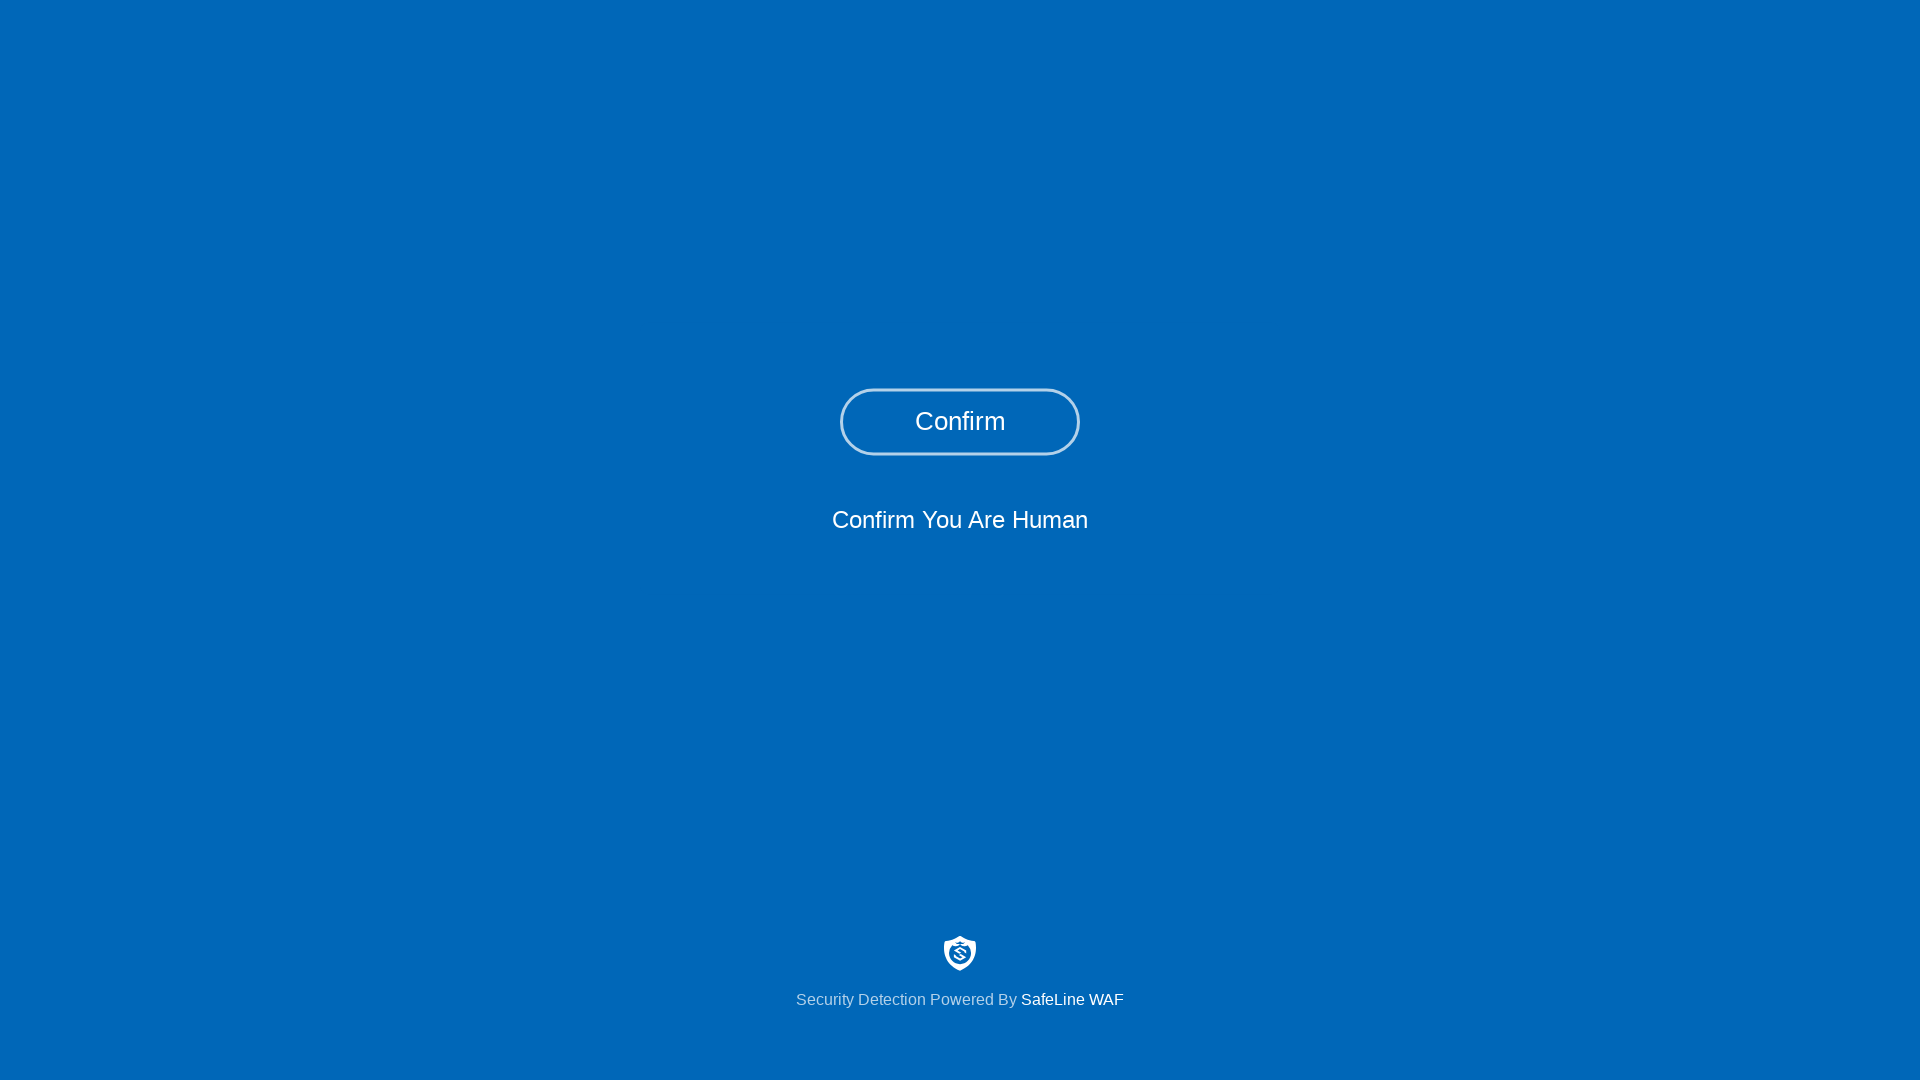

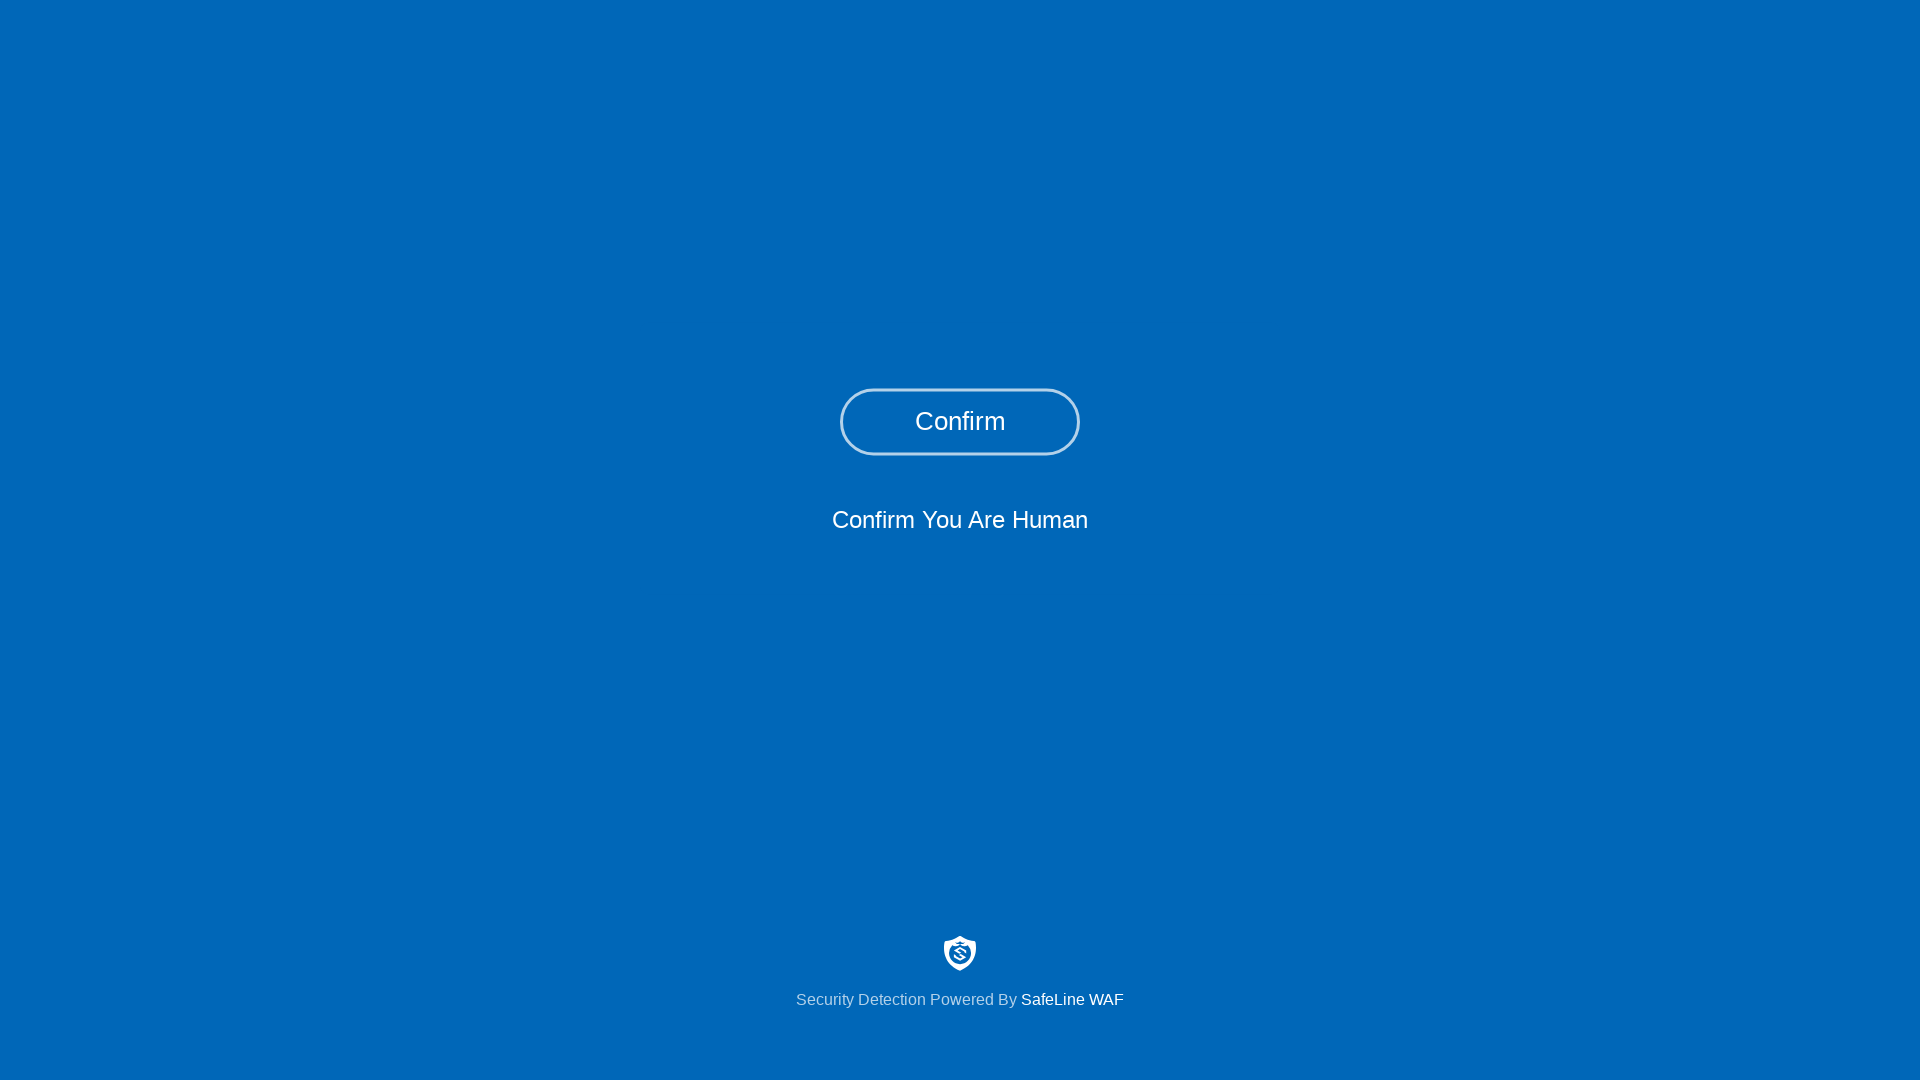